Tests iframe interaction by scrolling to the bottom of the page, switching to an embedded iframe, and filling a user data field with a name

Starting URL: https://cursoautomacao.netlify.app/

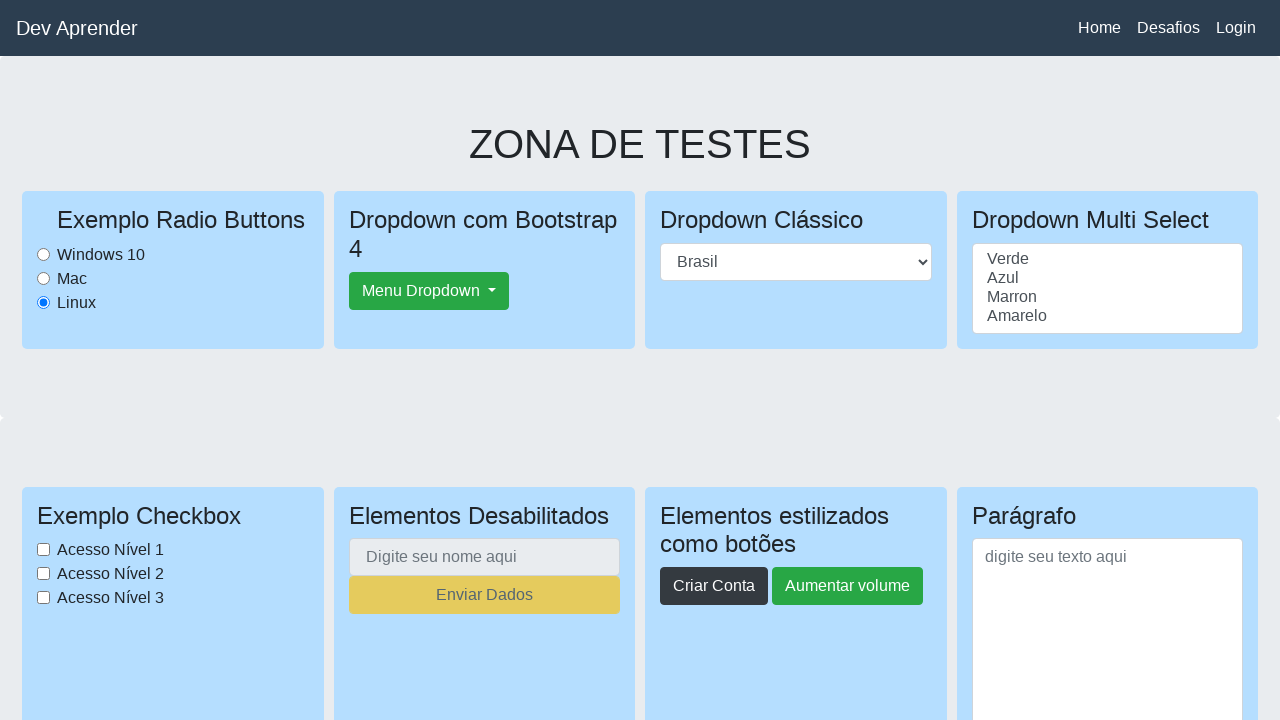

Scrolled to the bottom of the page
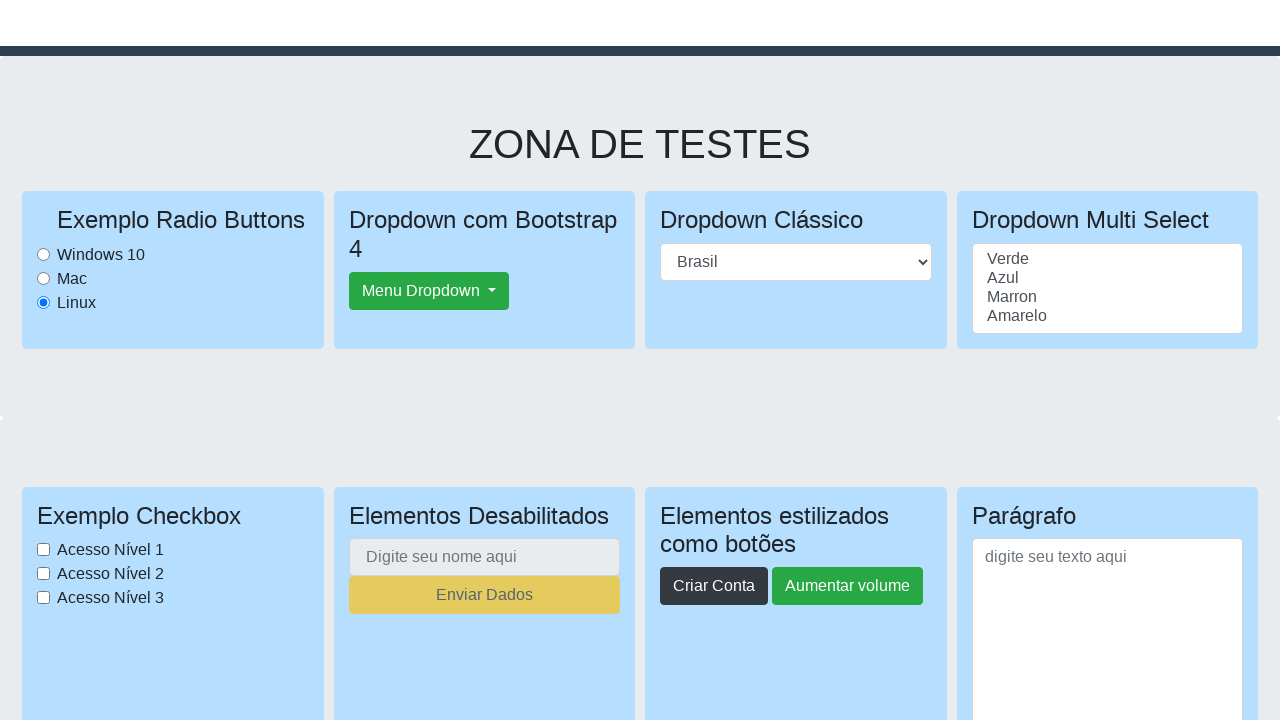

Waited 1 second for content to load
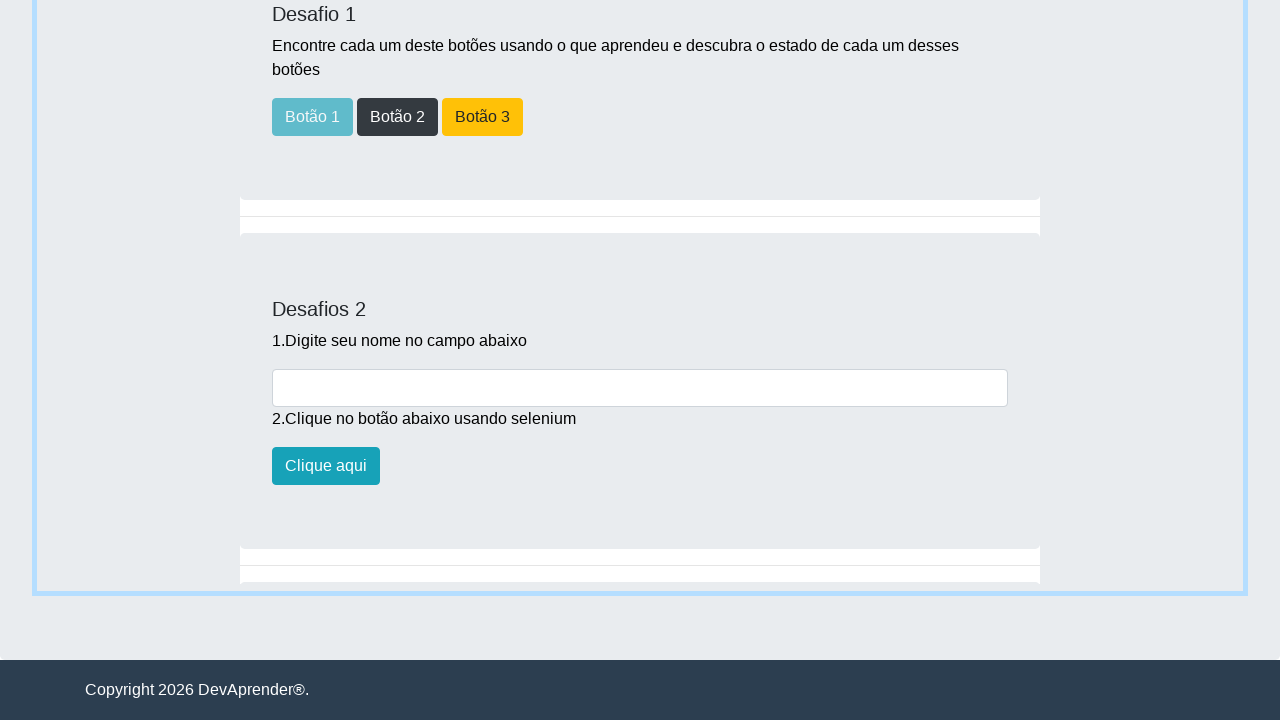

Located the embedded iframe element
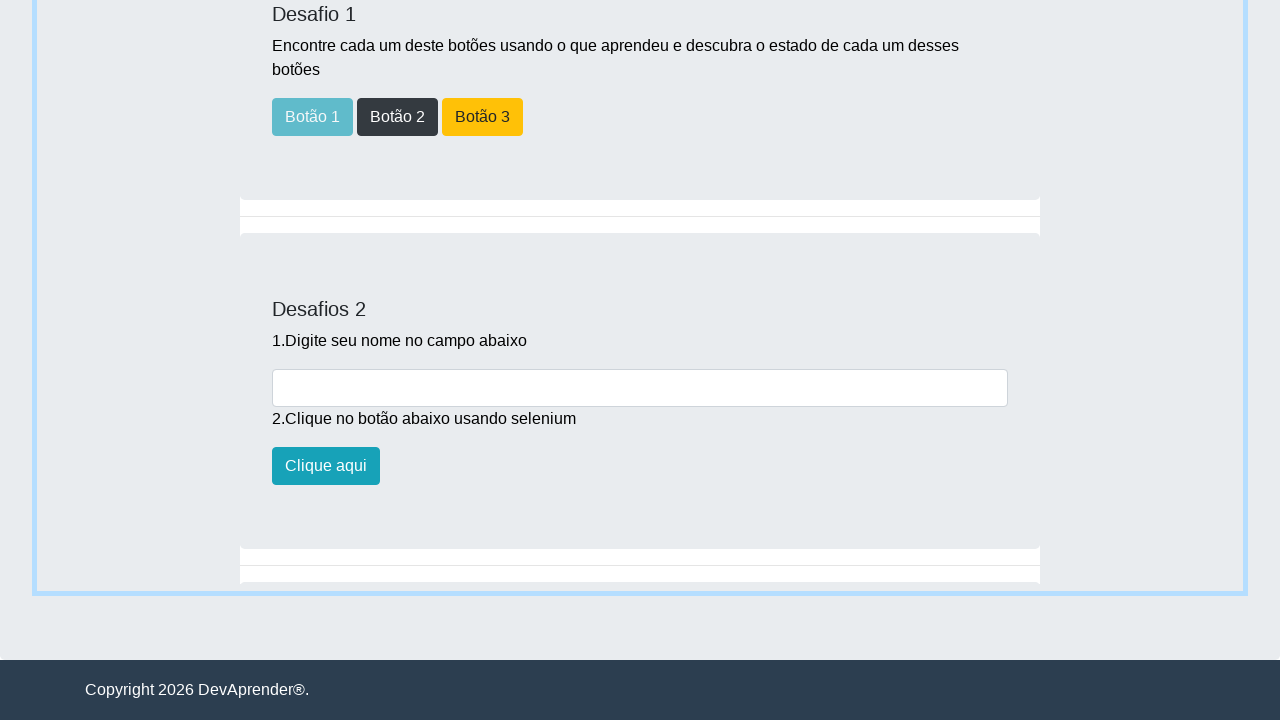

Filled user data field with 'jhonatan' inside the iframe on iframe[src='https://cursoautomacao.netlify.app/desafios.html'] >> internal:contr
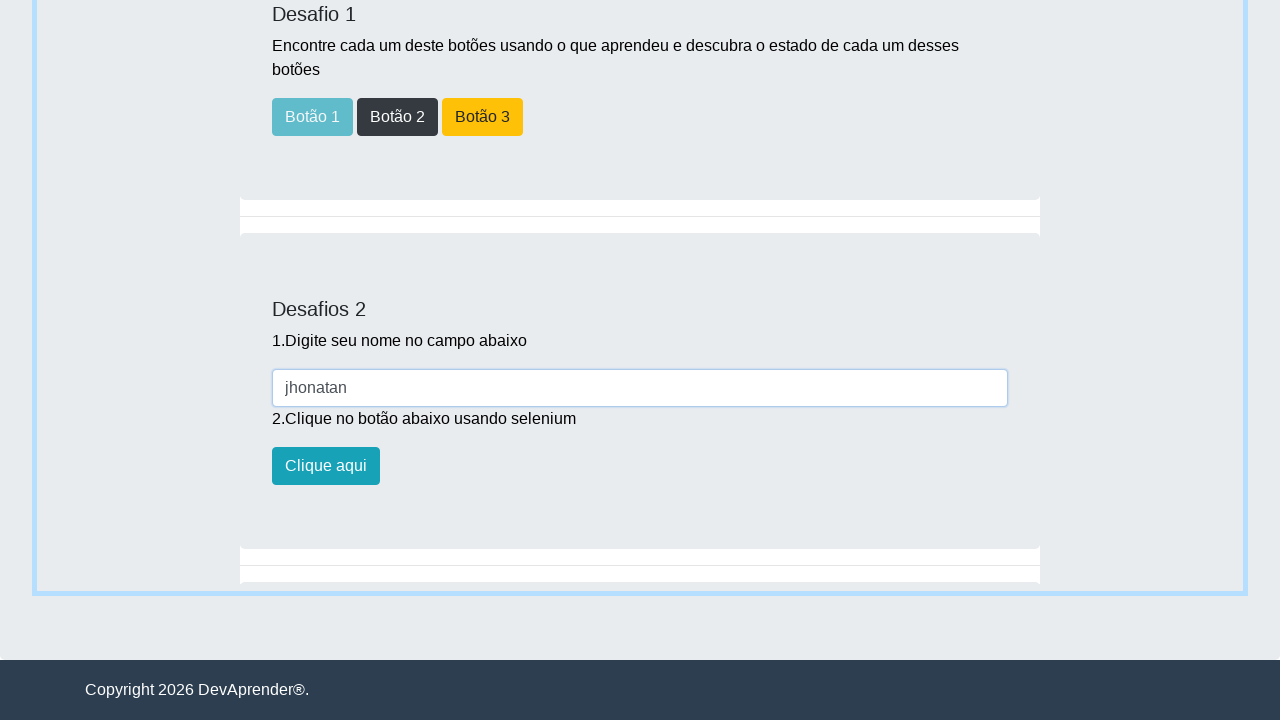

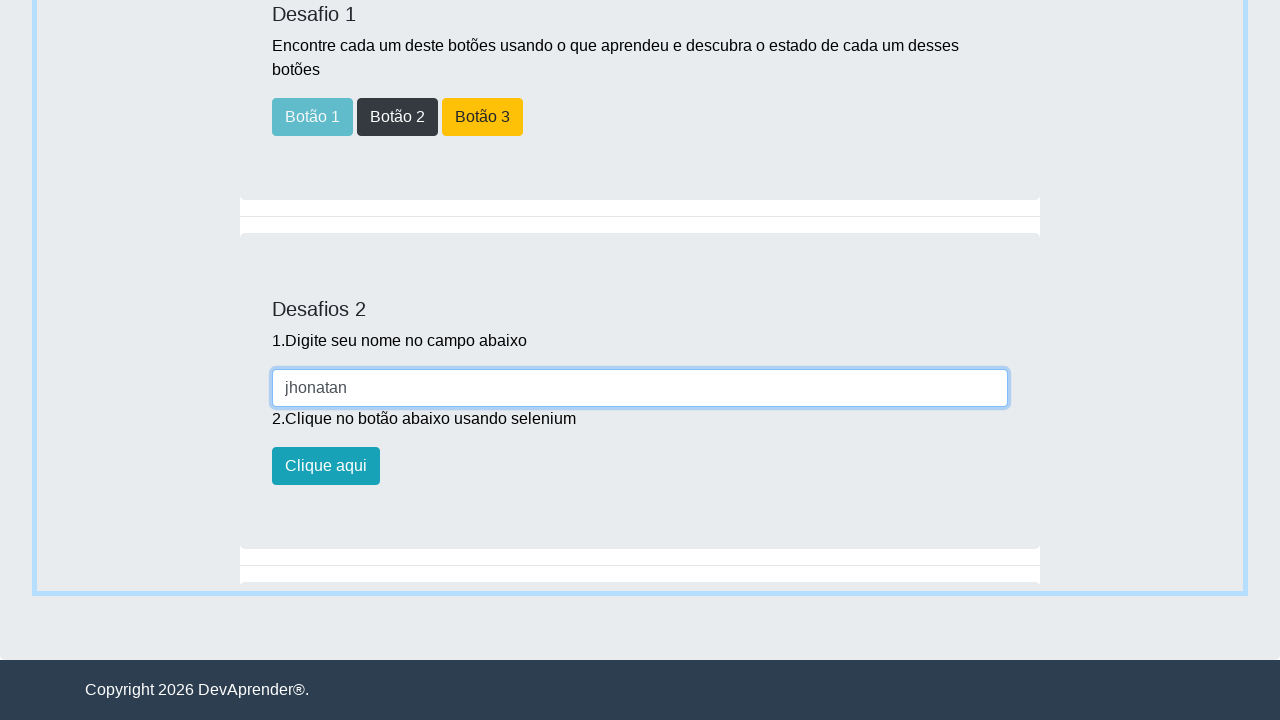